Navigates to Office Depot website, clicks on the Credit Cards link, and verifies the URL contains "officedepot"

Starting URL: https://www.officedepot.com/

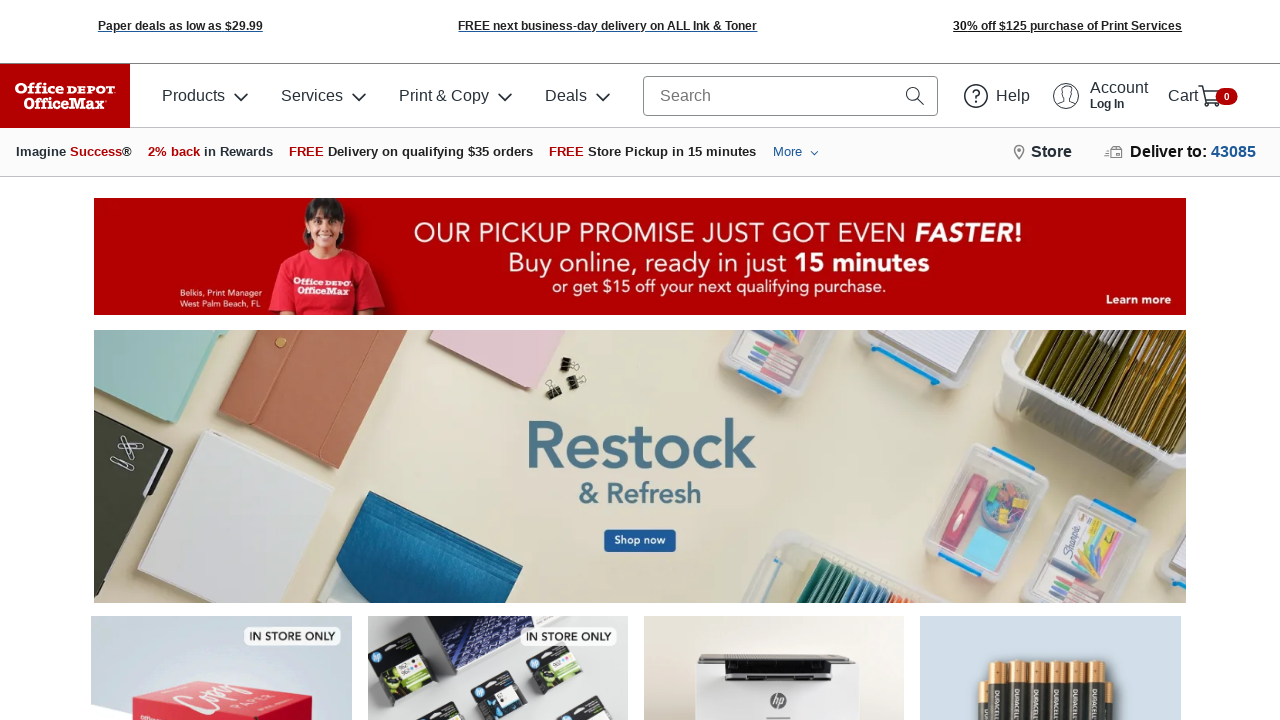

Clicked on the Credit Cards link at (1133, 360) on a:has-text('Credit Cards')
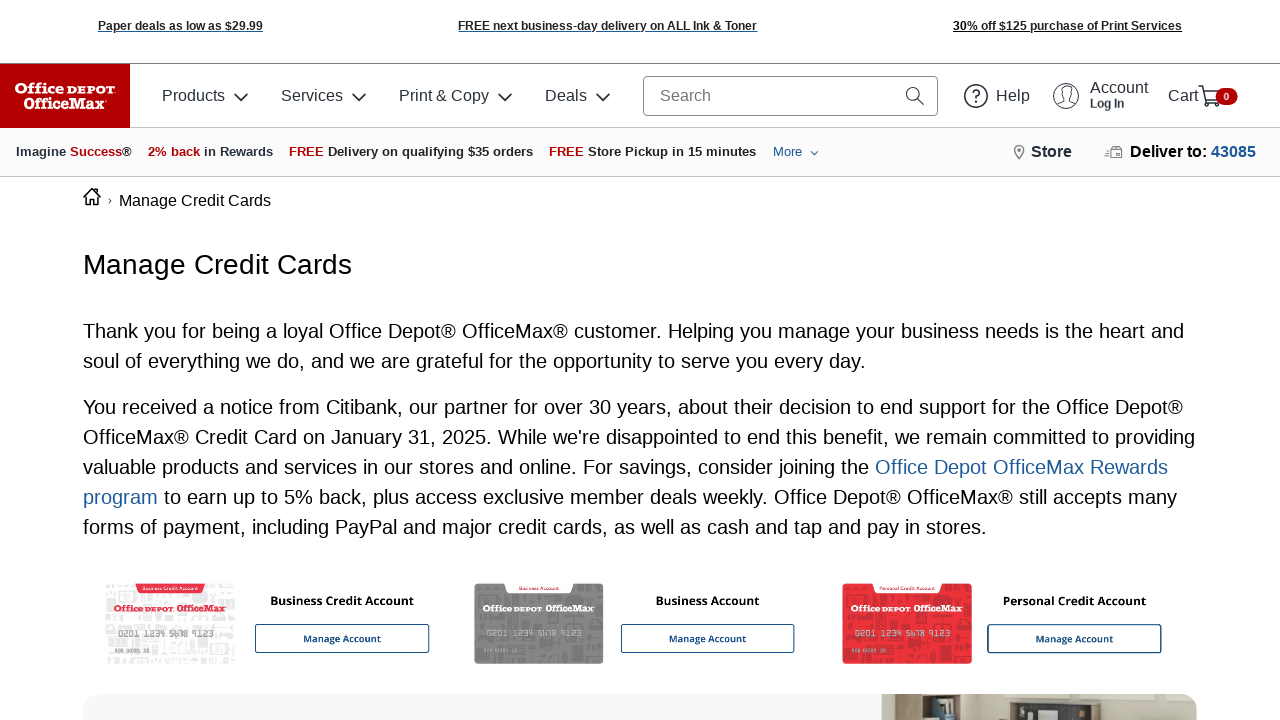

Retrieved current URL from page
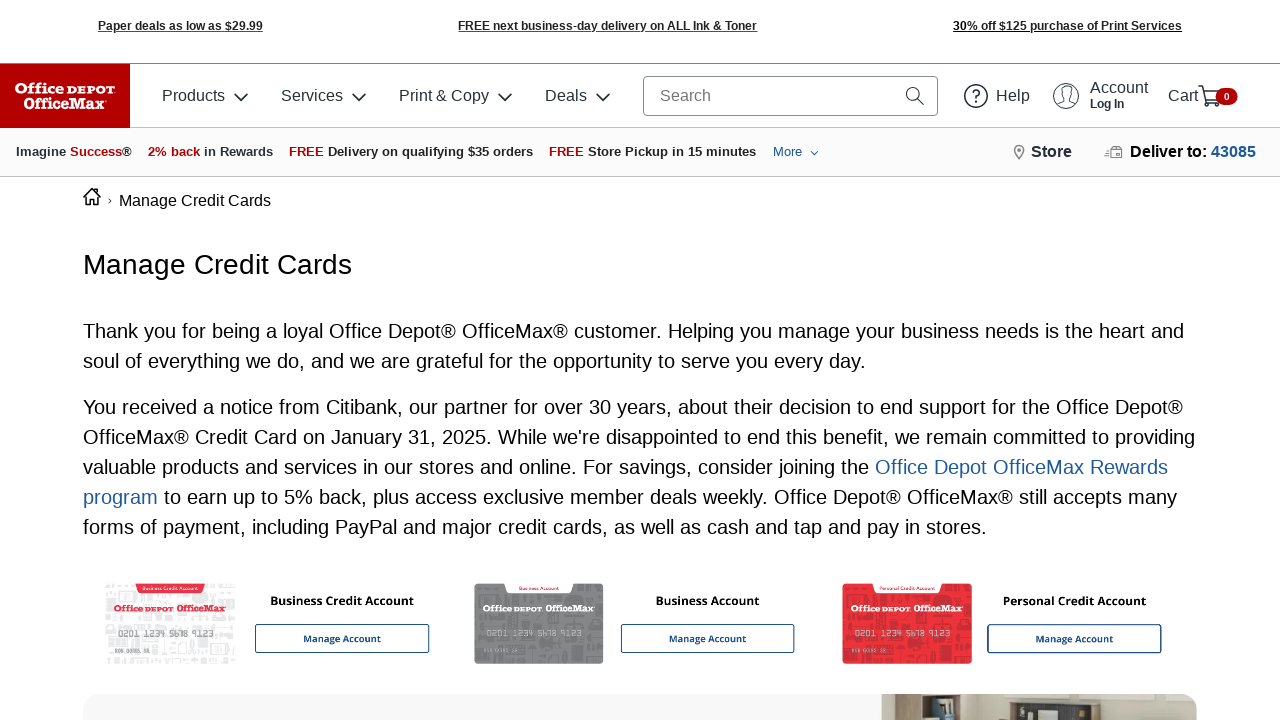

Verified that URL contains 'officedepot': https://www.officedepot.com/l/credit/manage-credit-cards
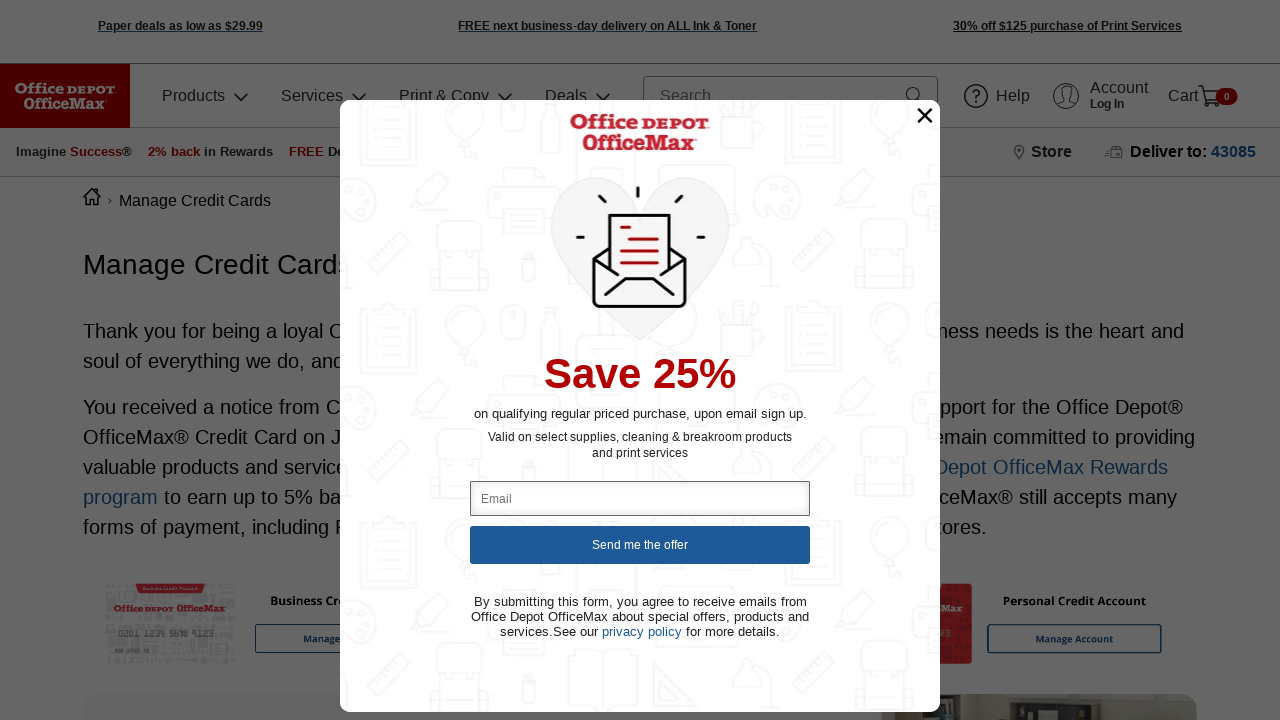

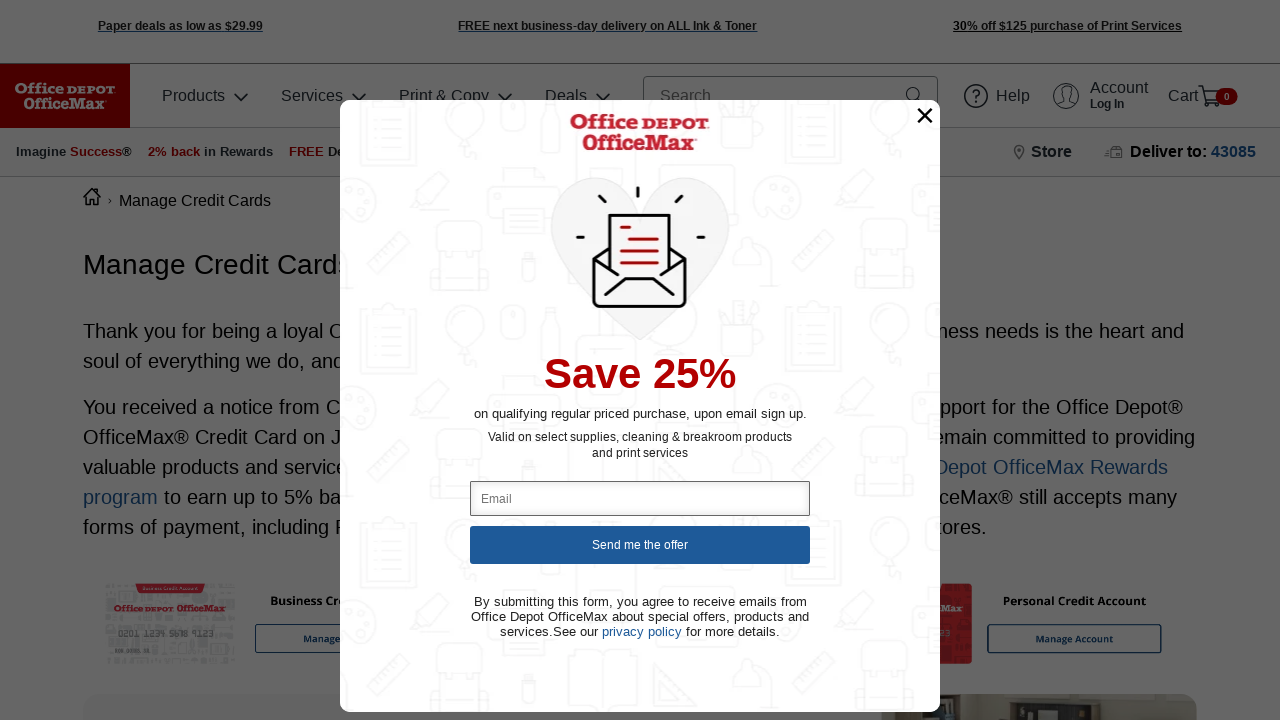